Verifies that landing pages (mnogoru, sovest, halva, feedback) are accessible and load correctly

Starting URL: https://instamart.ru/mnogoru

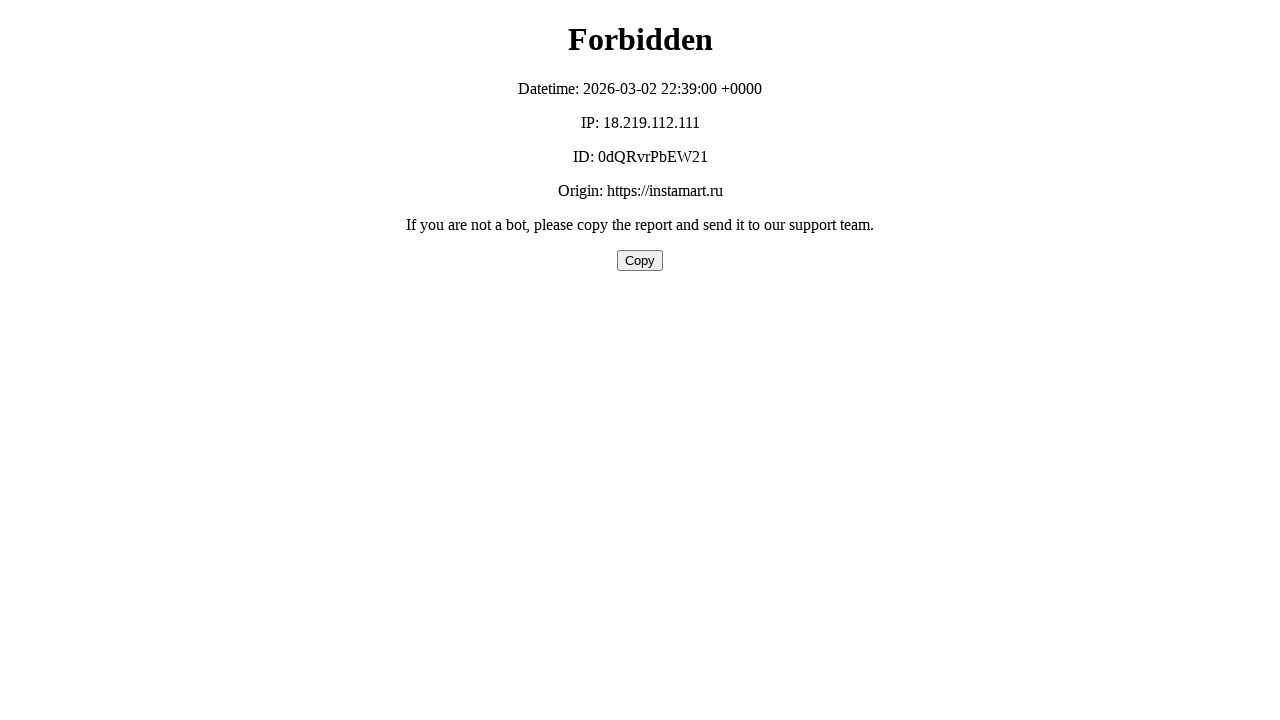

Mnogoru landing page loaded (domcontentloaded)
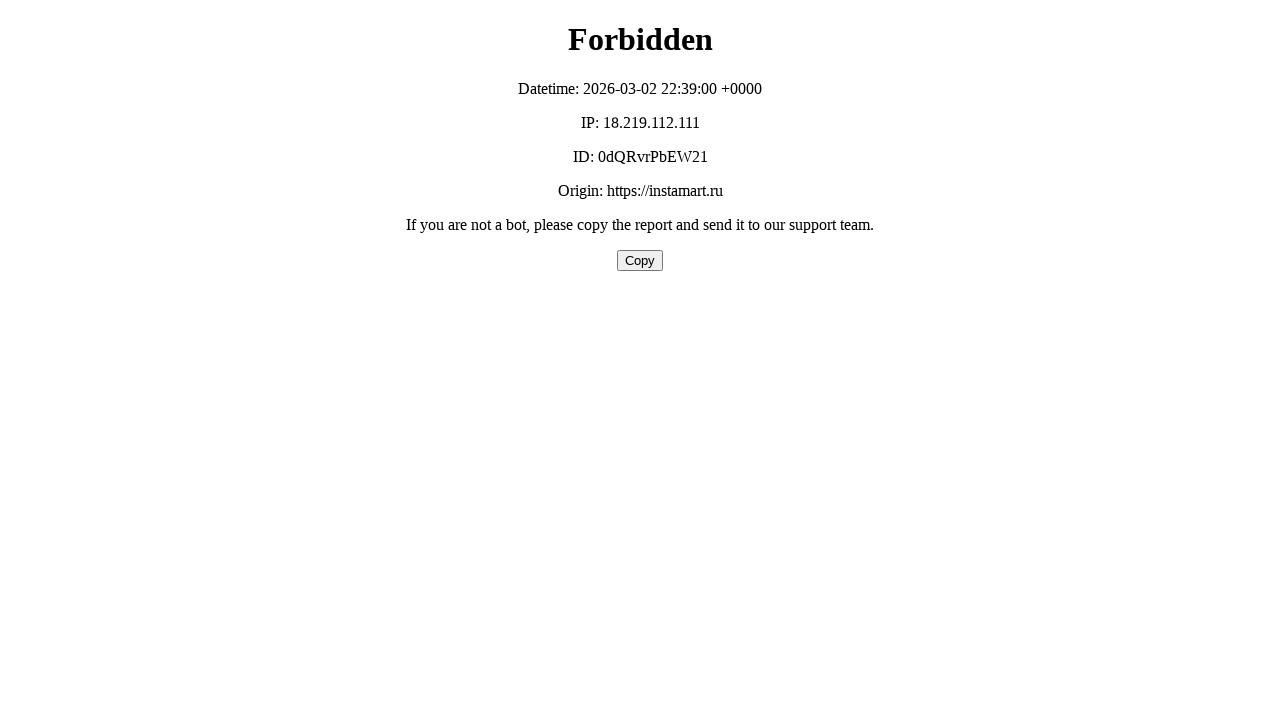

Navigated to Sovest landing page
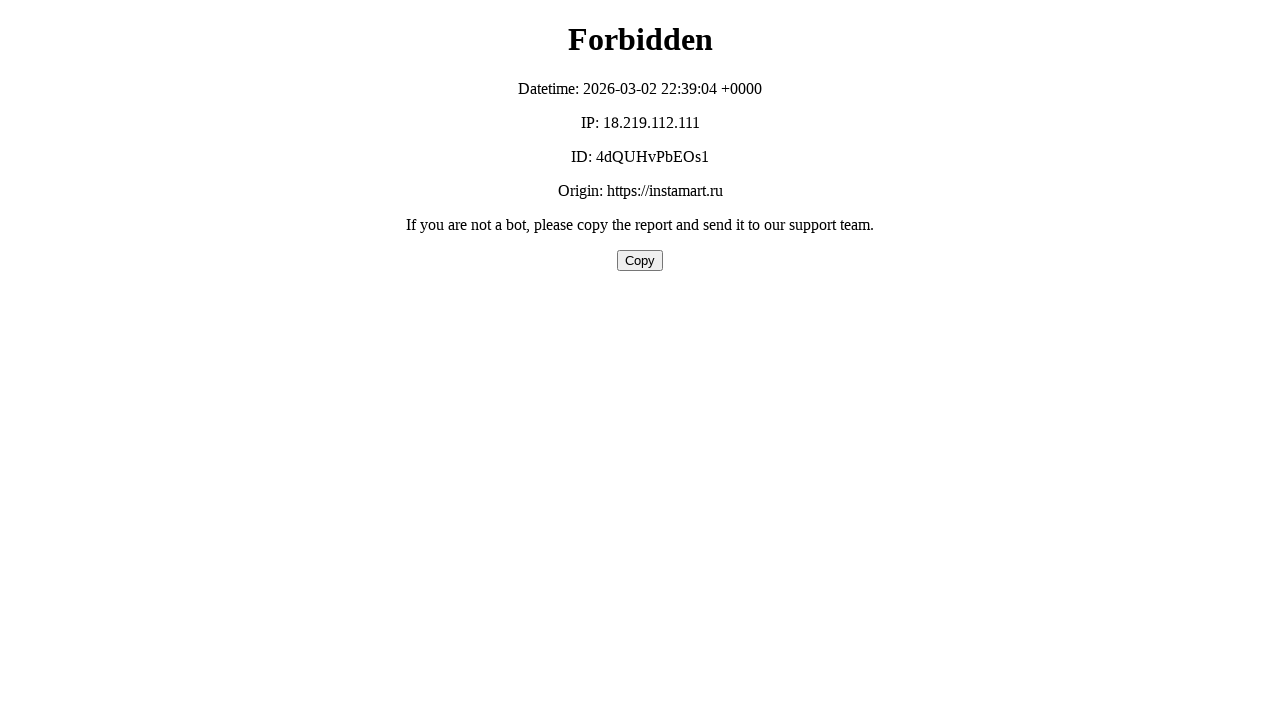

Sovest landing page loaded (domcontentloaded)
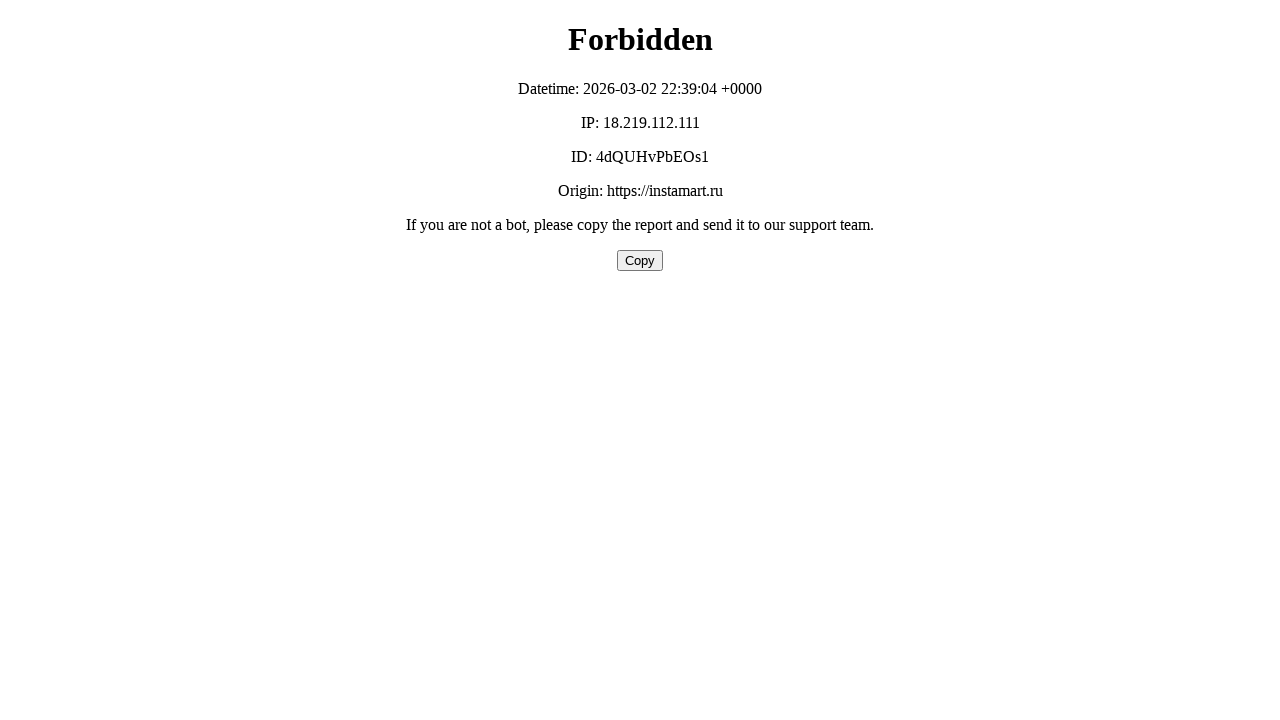

Navigated to Halva landing page
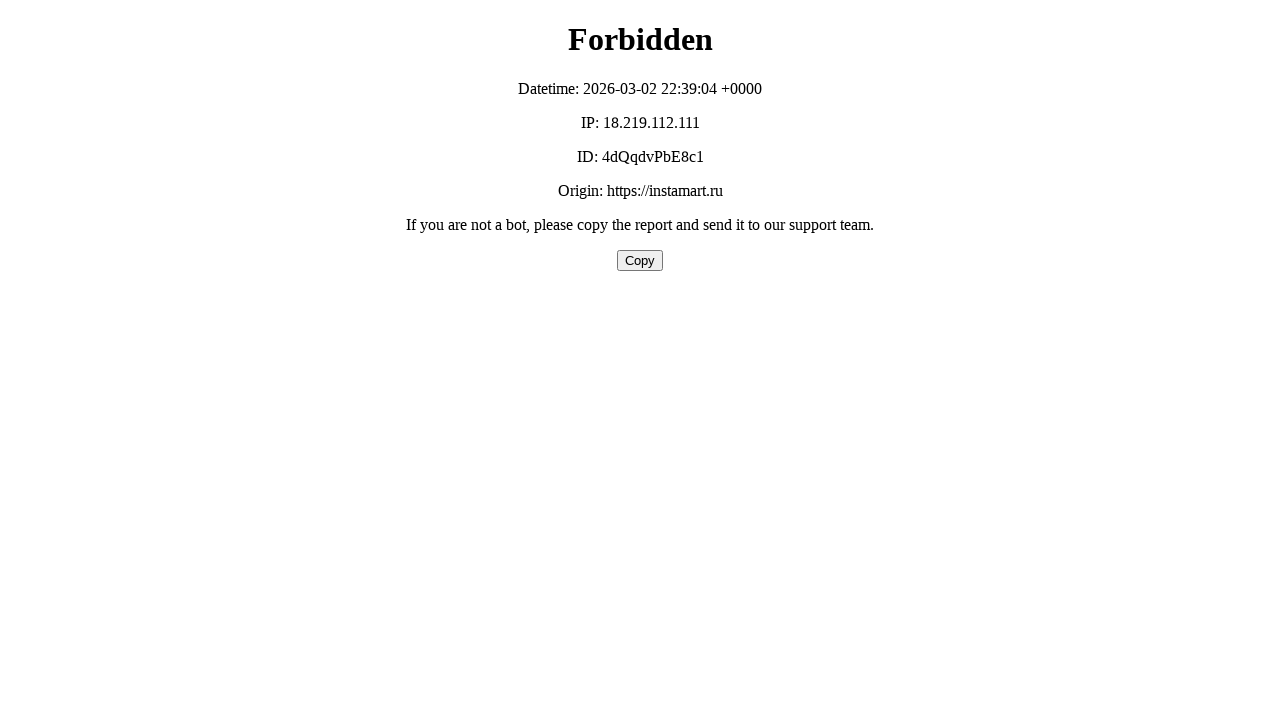

Halva landing page loaded (domcontentloaded)
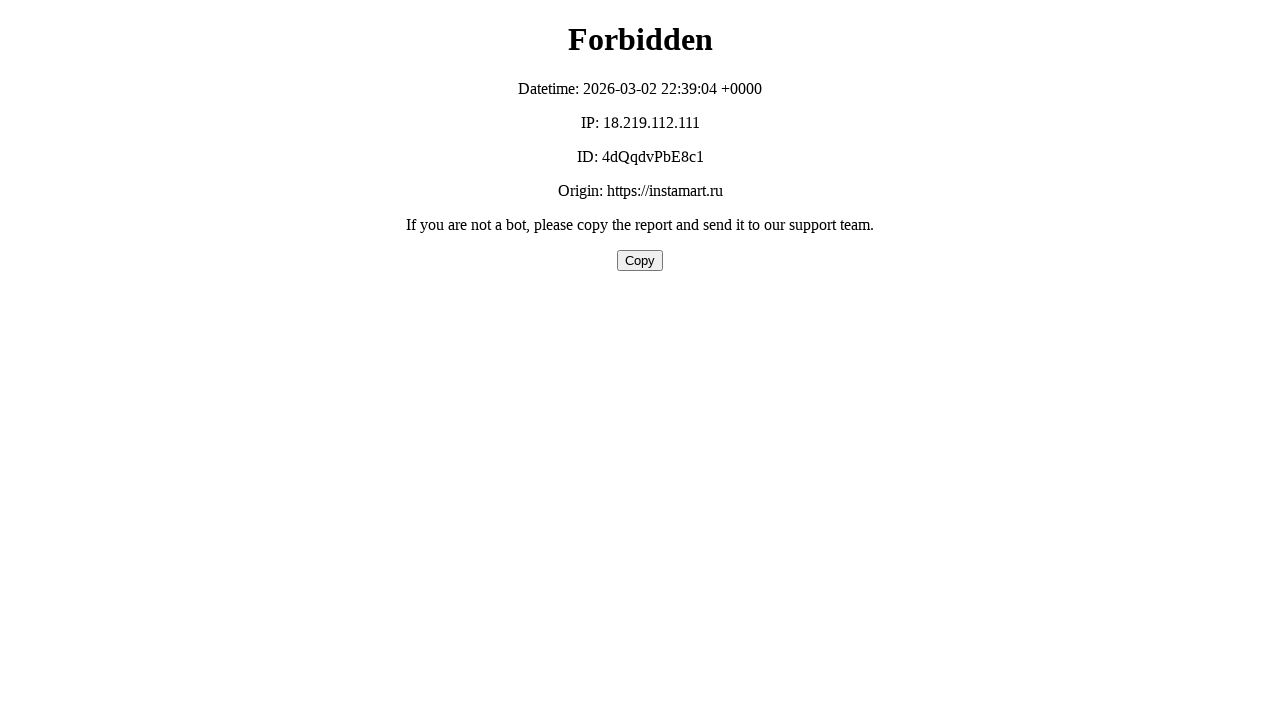

Navigated to Feedback landing page
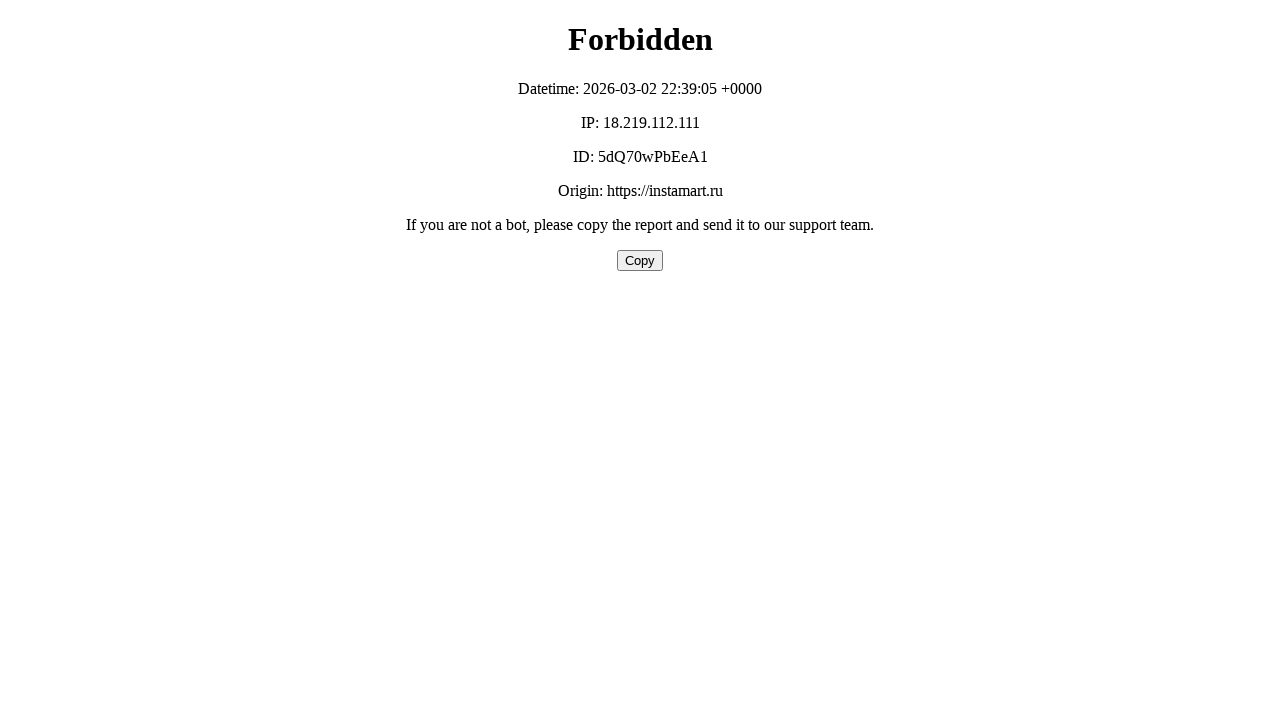

Feedback landing page loaded (domcontentloaded)
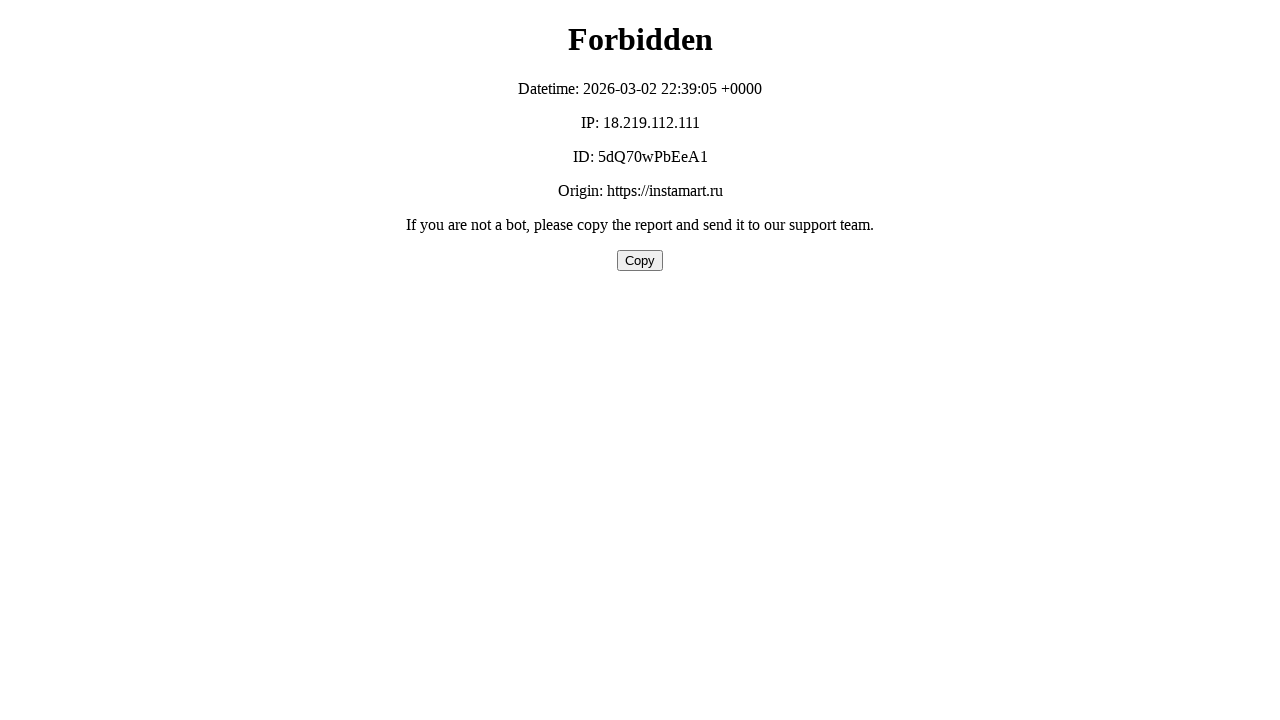

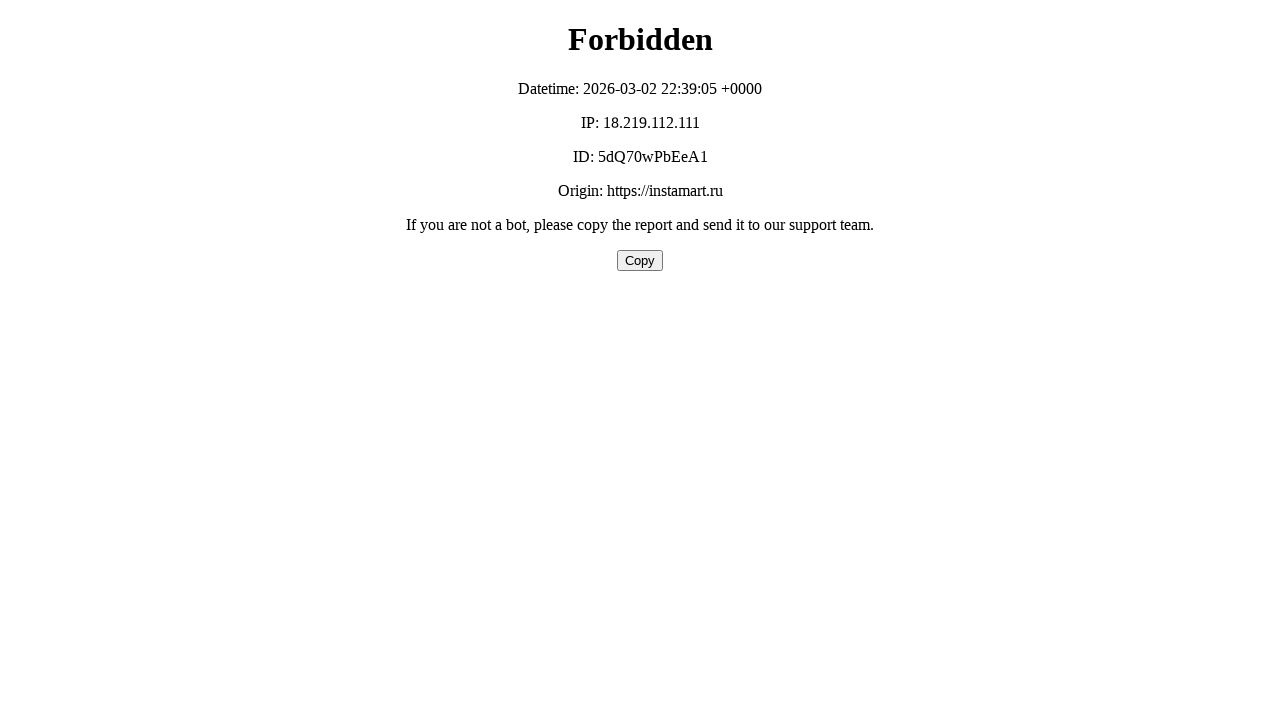